Tests navigation to the Infinite Scroll page on the-internet.herokuapp.com by clicking the infinite scroll link from the main page.

Starting URL: https://the-internet.herokuapp.com/

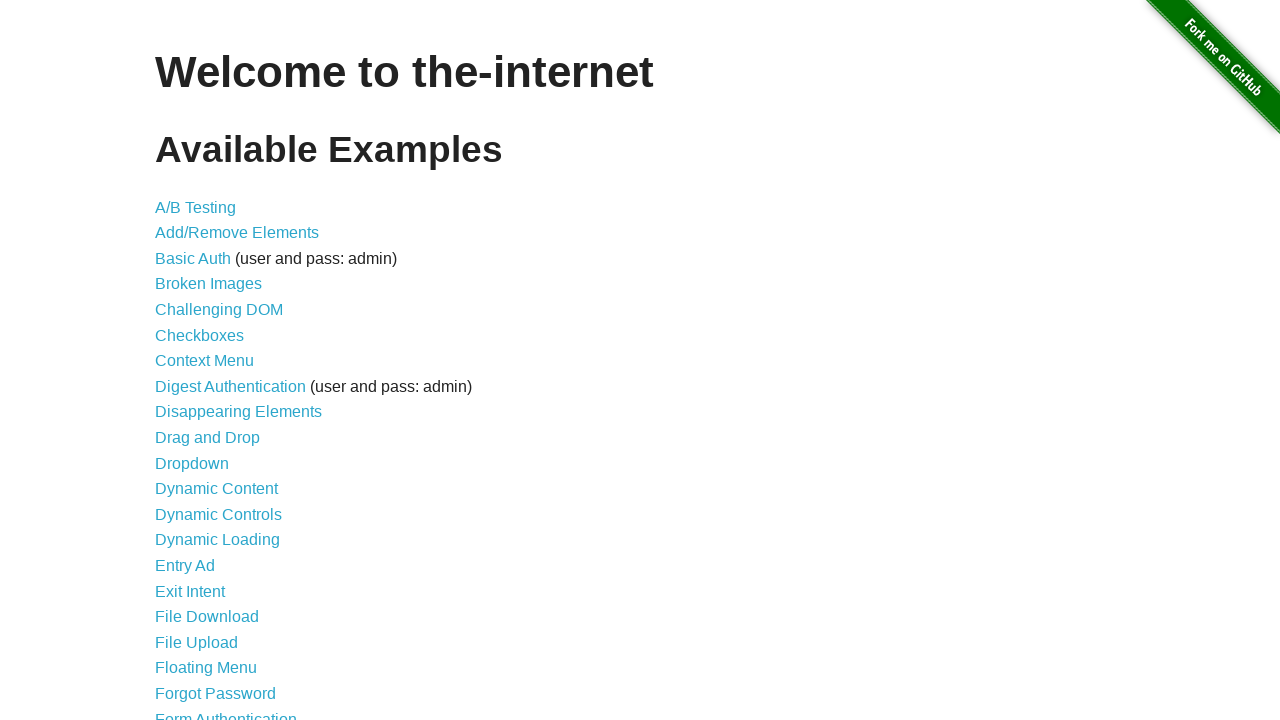

Clicked the Infinite Scroll link at (201, 360) on a[href='/infinite_scroll']
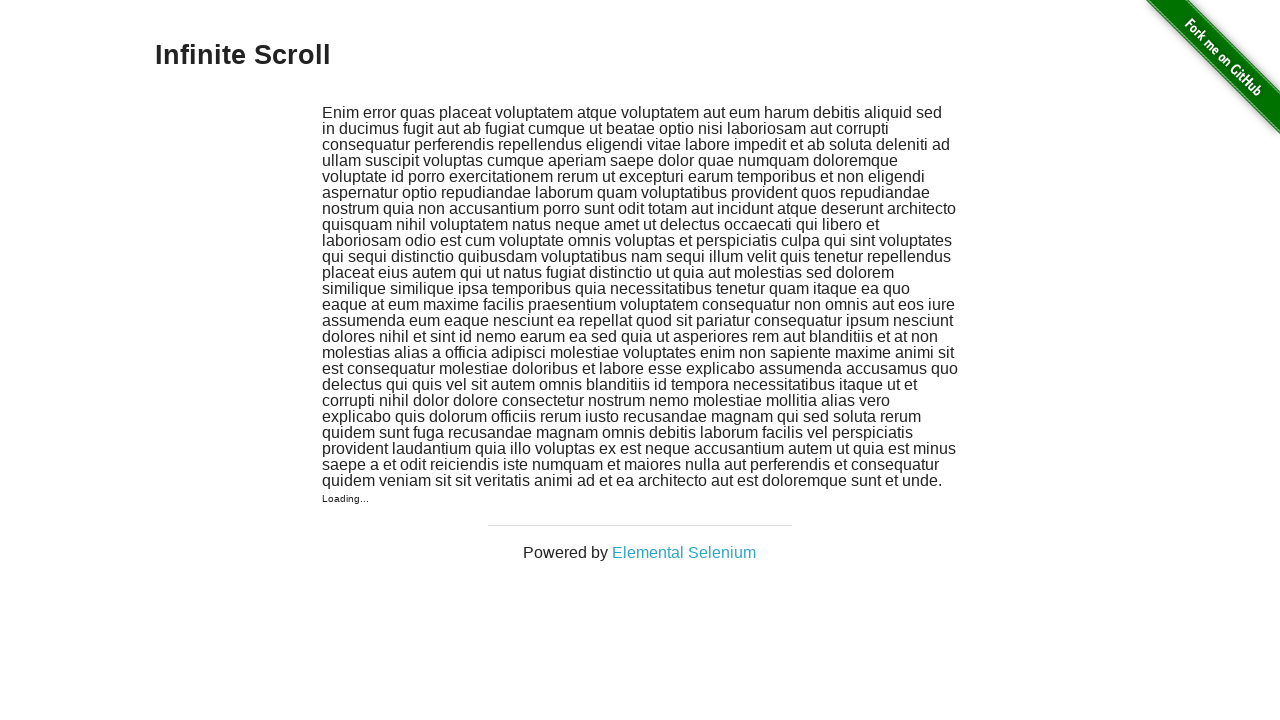

Infinite Scroll page loaded and scroll container became visible
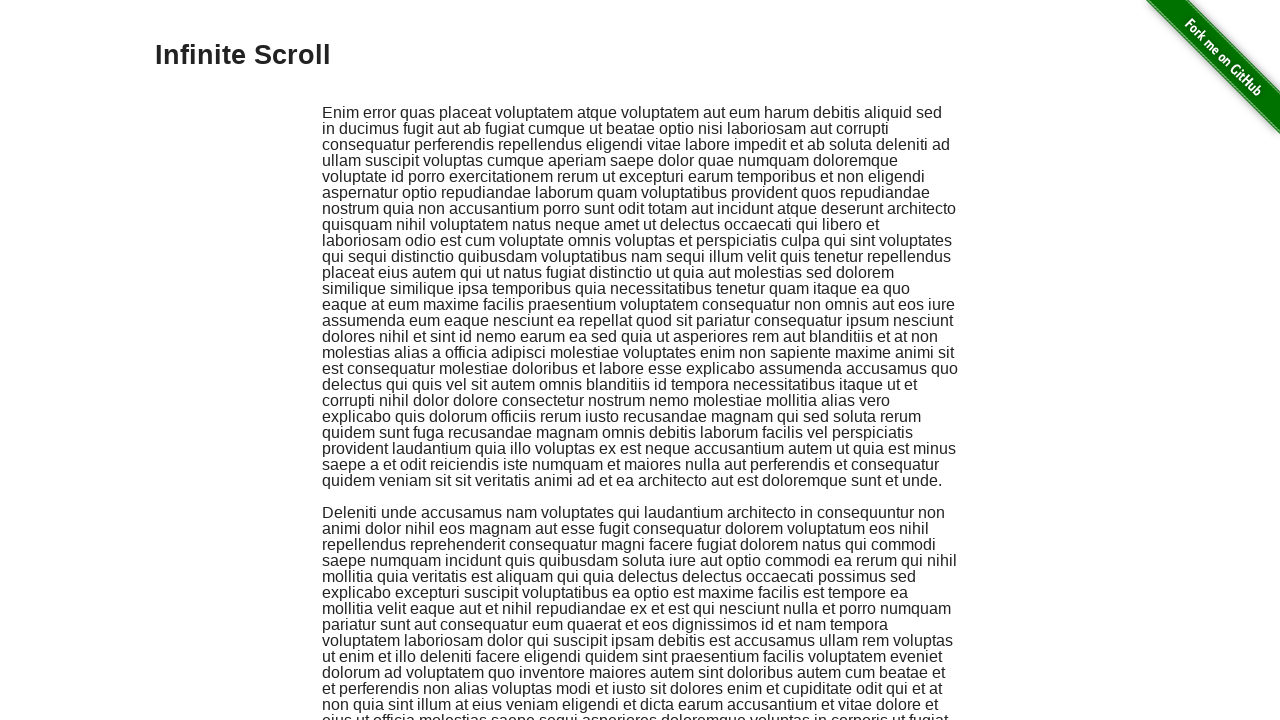

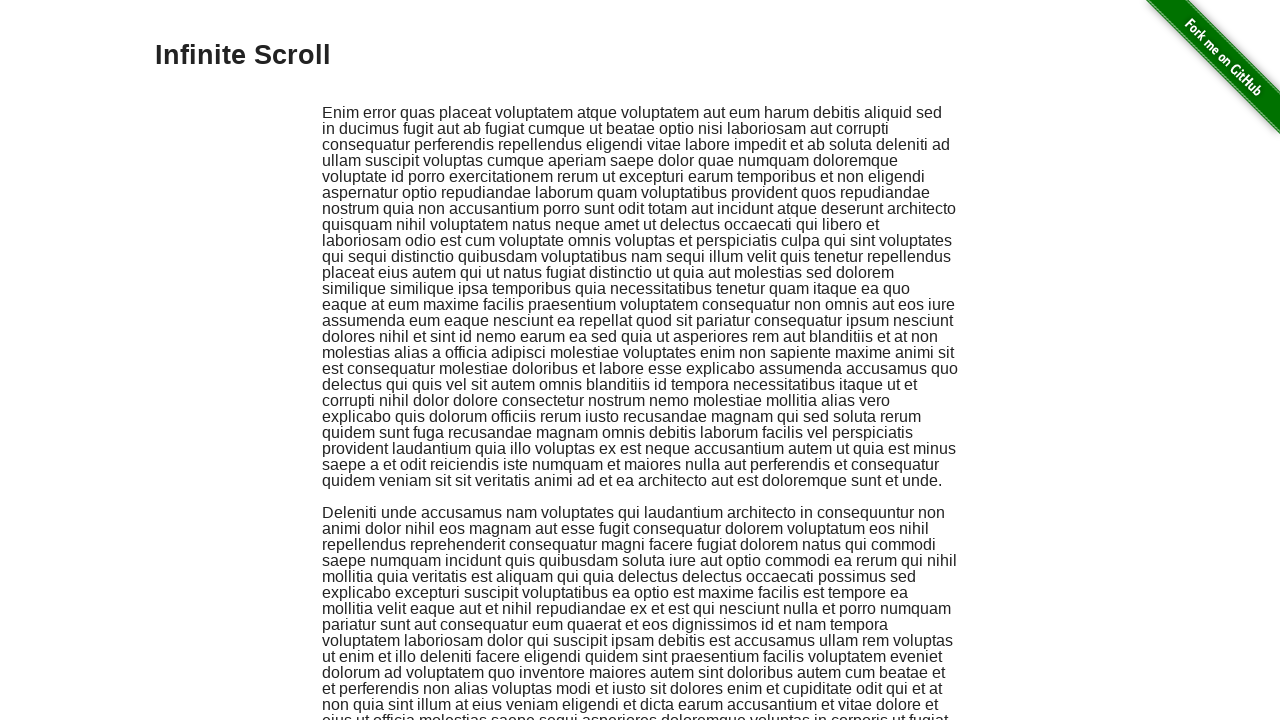